Navigates to the redBus India website and verifies that the page title matches the expected value for the bus booking platform.

Starting URL: https://www.redbus.in/

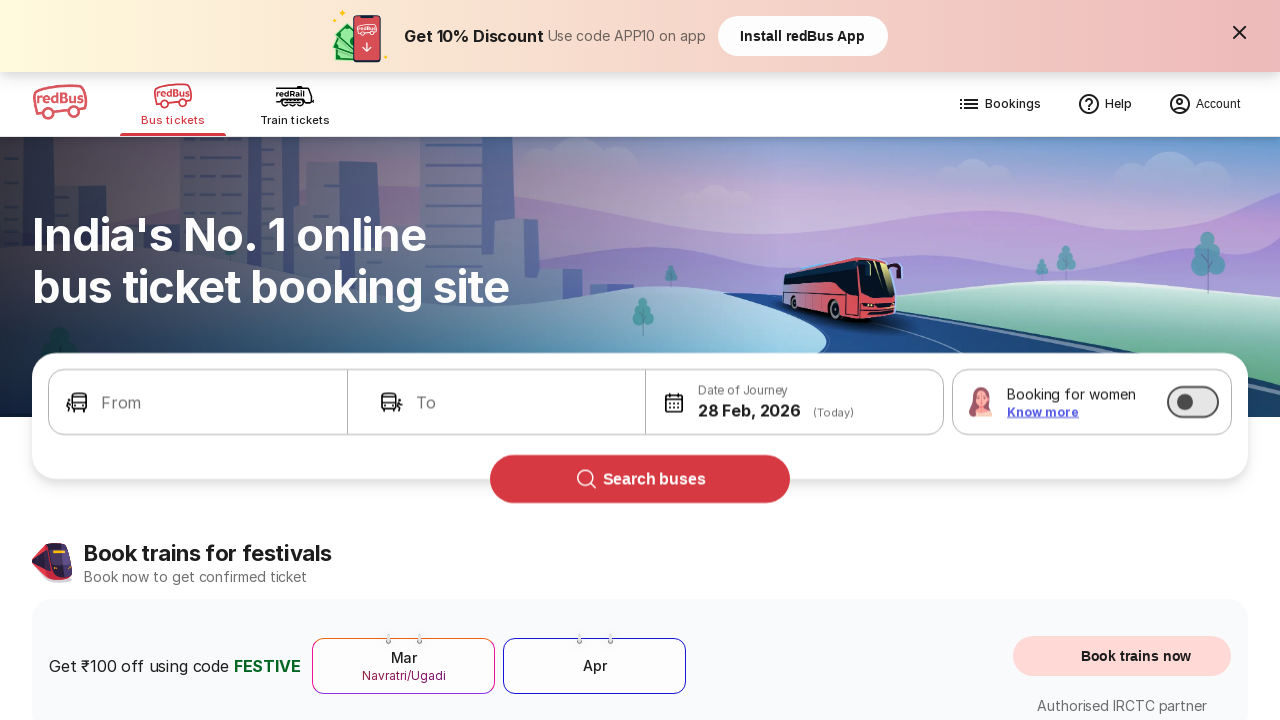

Waited for page to reach domcontentloaded state
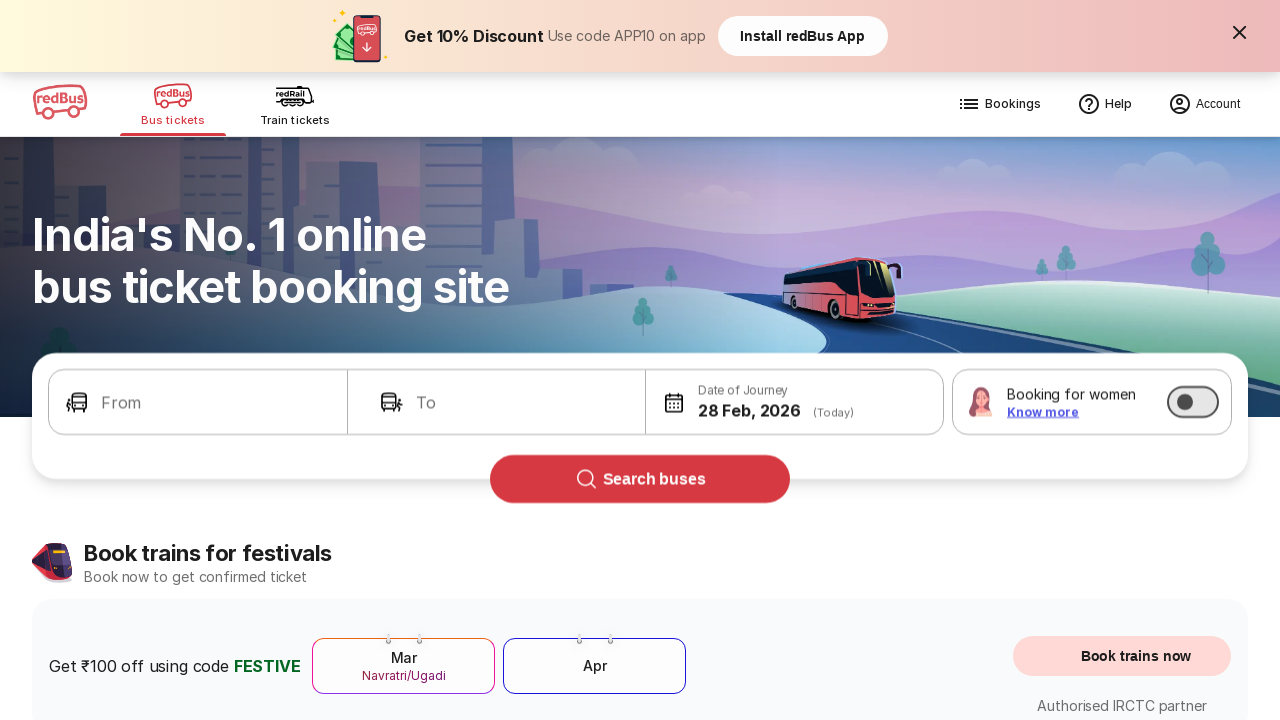

Retrieved page title: Bus Booking Online and Train Tickets at Lowest Price - redBus
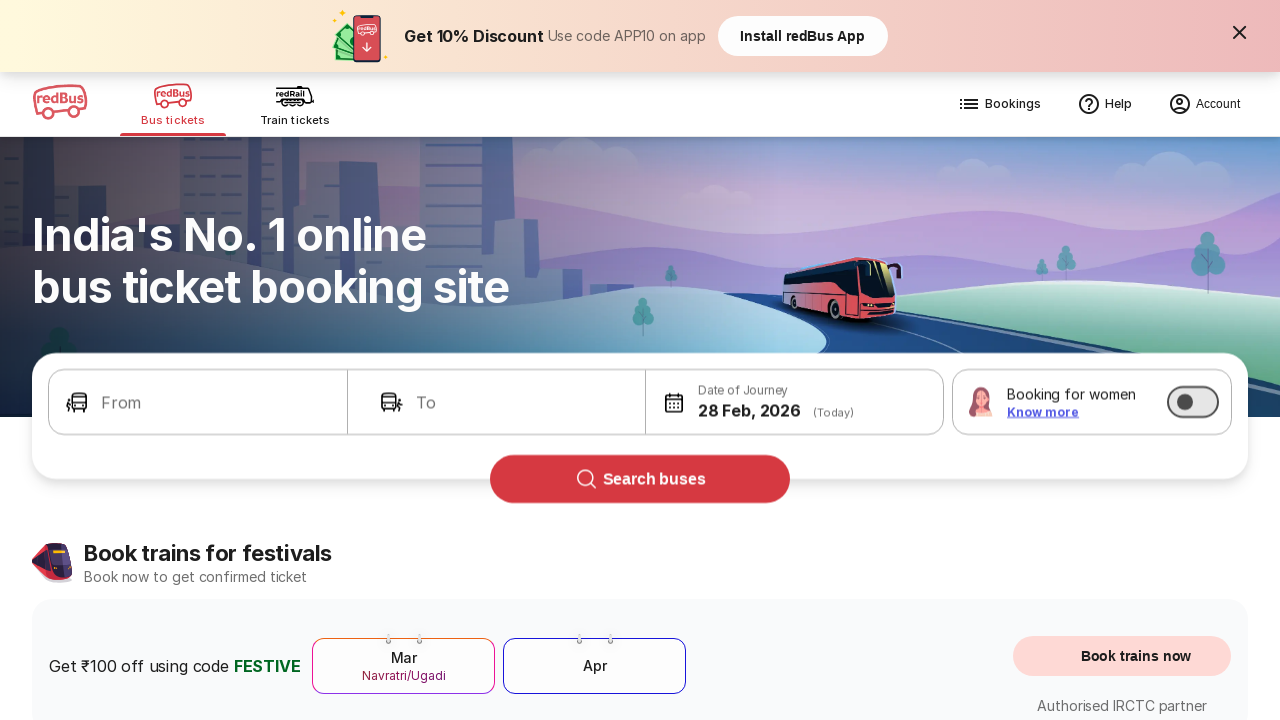

Verified page title contains 'redBus' or 'Bus'
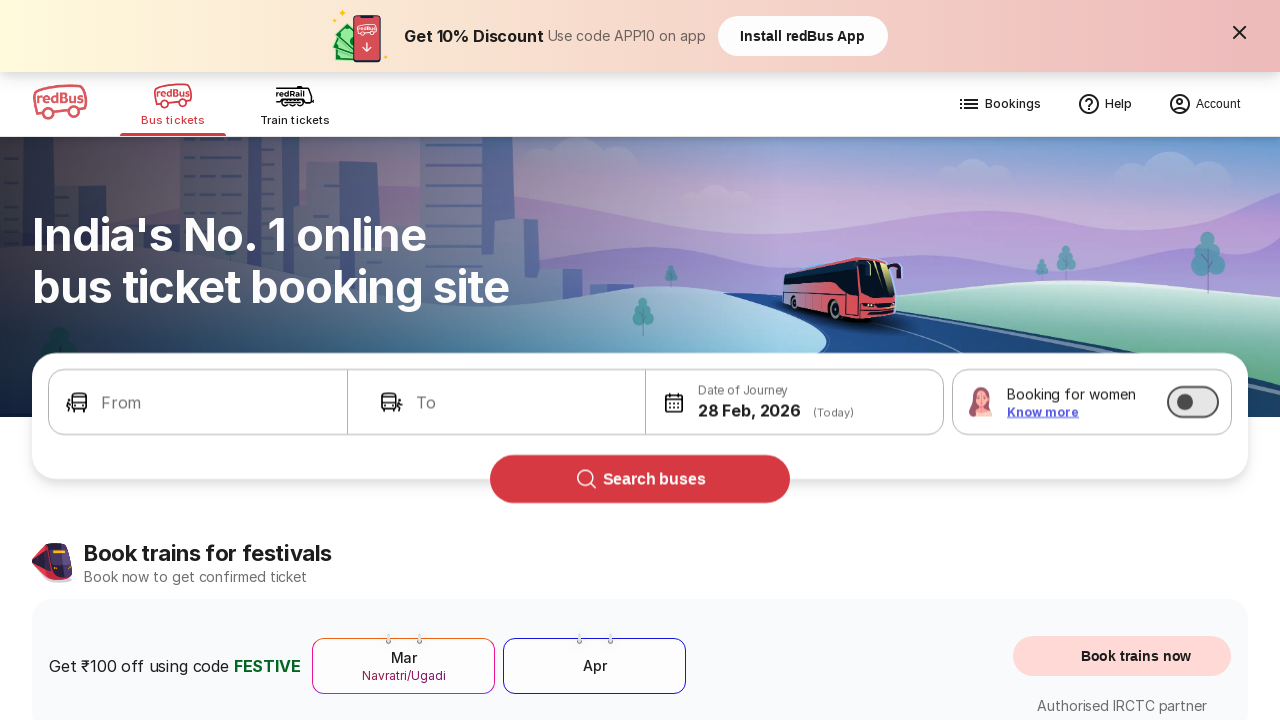

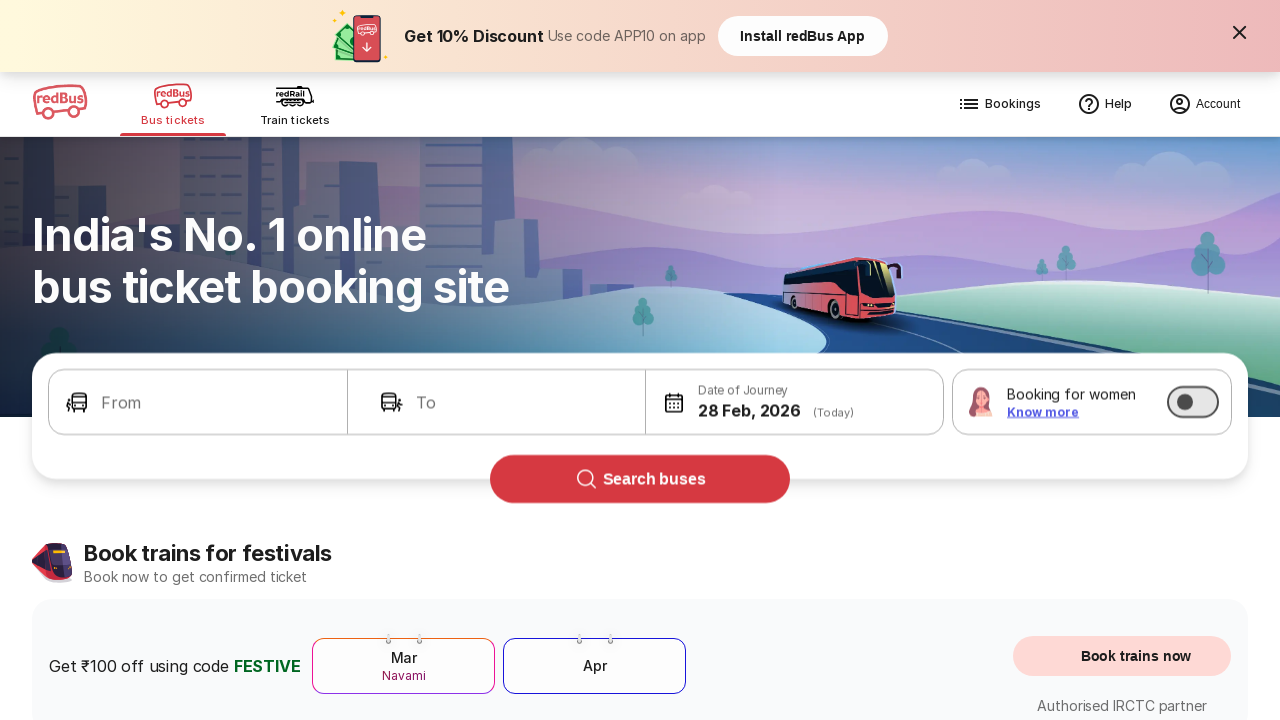